Tests the forgot password functionality by navigating to the password reset page, entering an email address, setting a new password with confirmation, and submitting the form.

Starting URL: https://rahulshettyacademy.com/client/

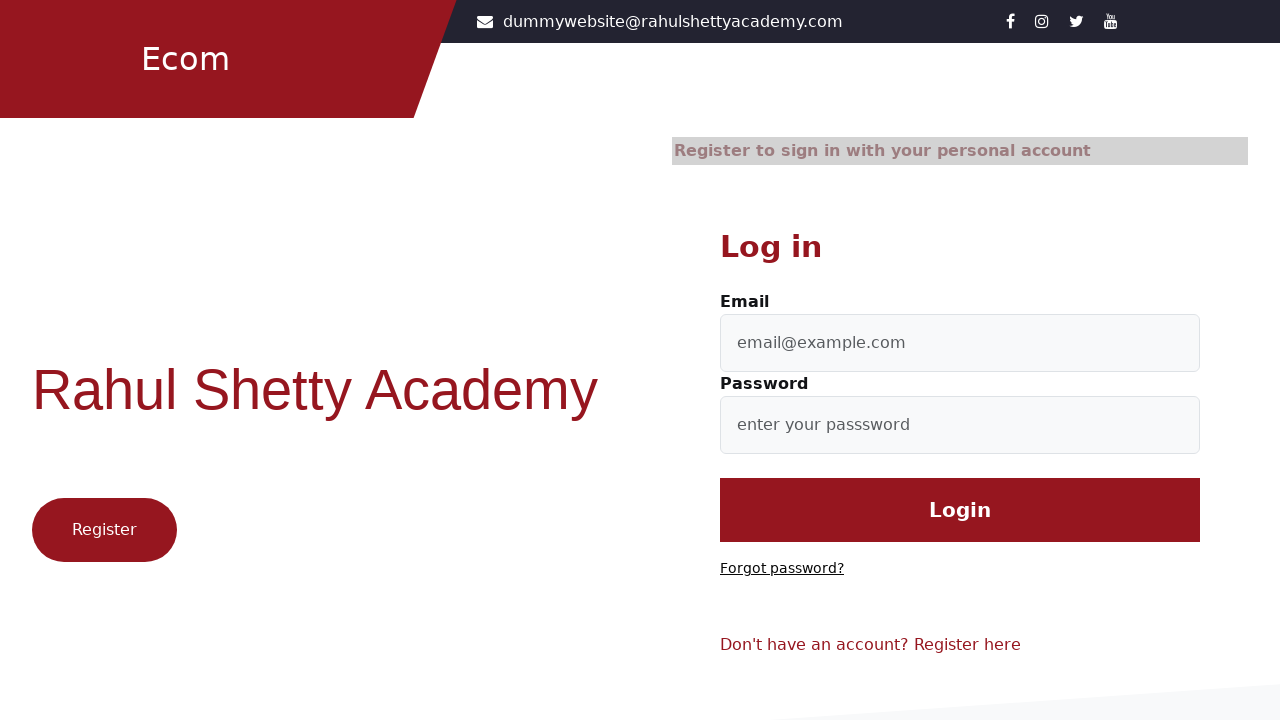

Clicked 'Forgot password?' link at (782, 569) on text=Forgot password?
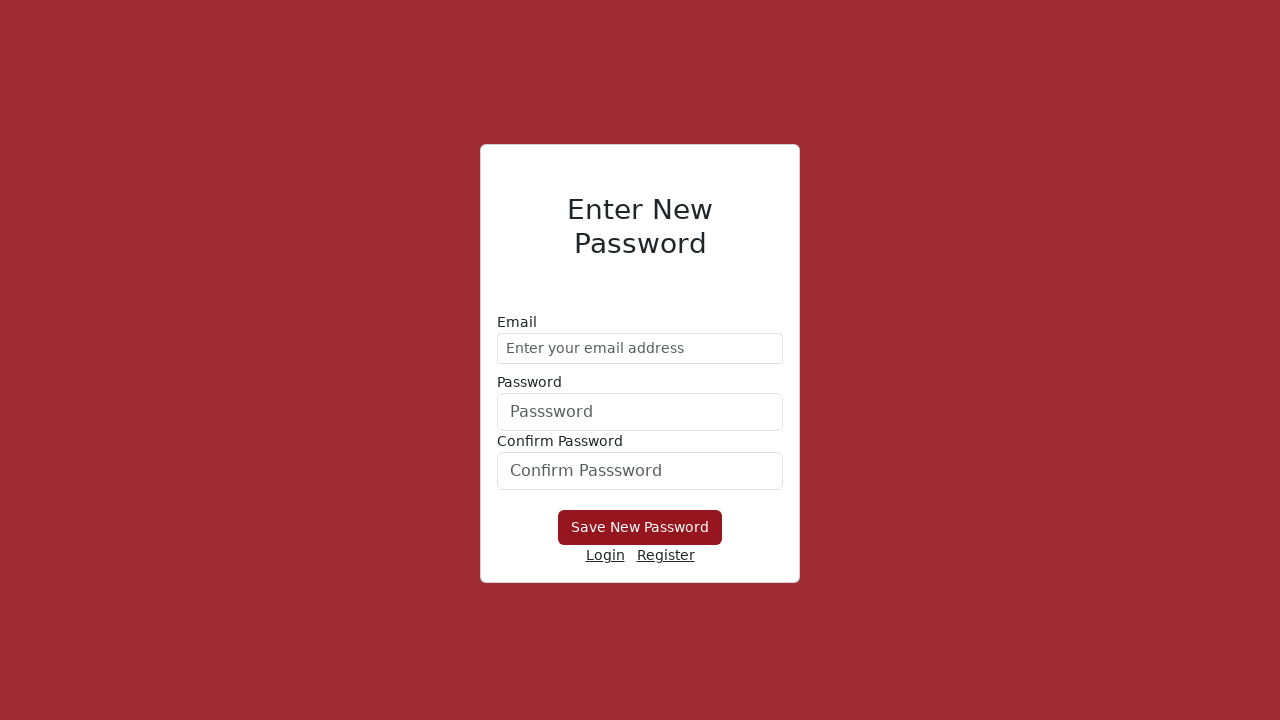

Entered email address 'testuser_reset@gmail.com' in email field on form div:nth-child(1) input
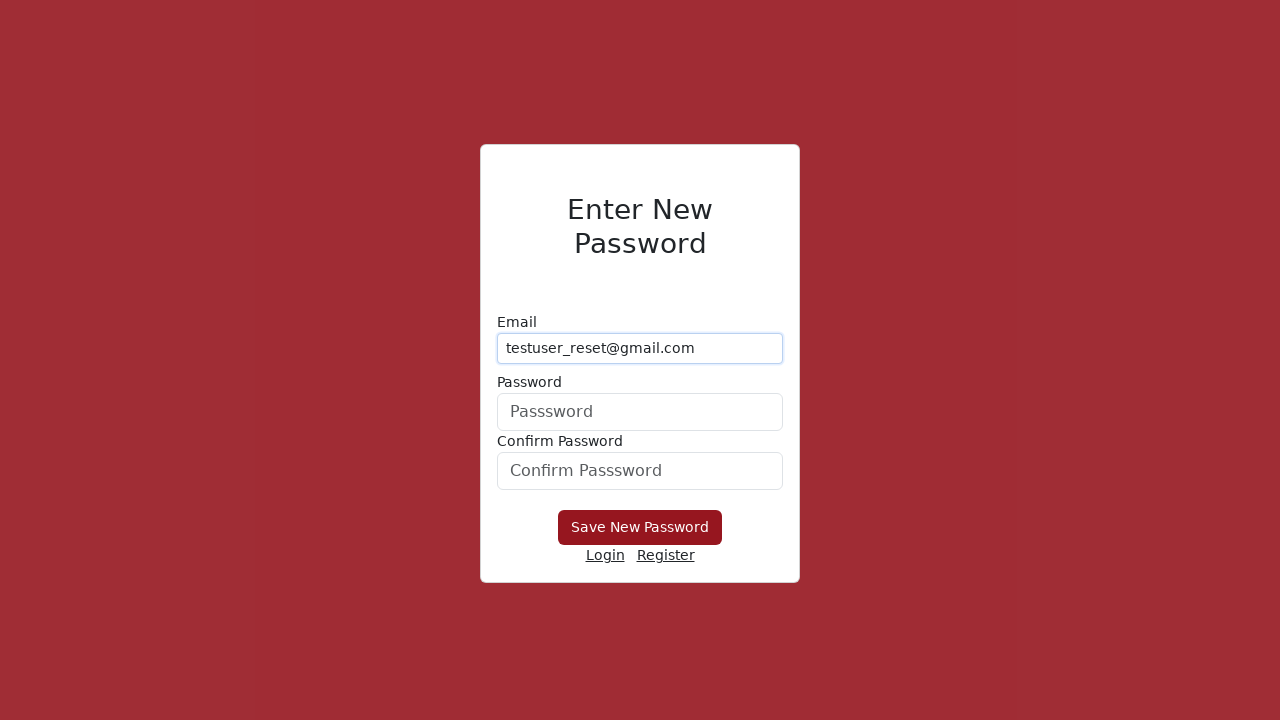

Entered new password in password field on form div:nth-child(2) input
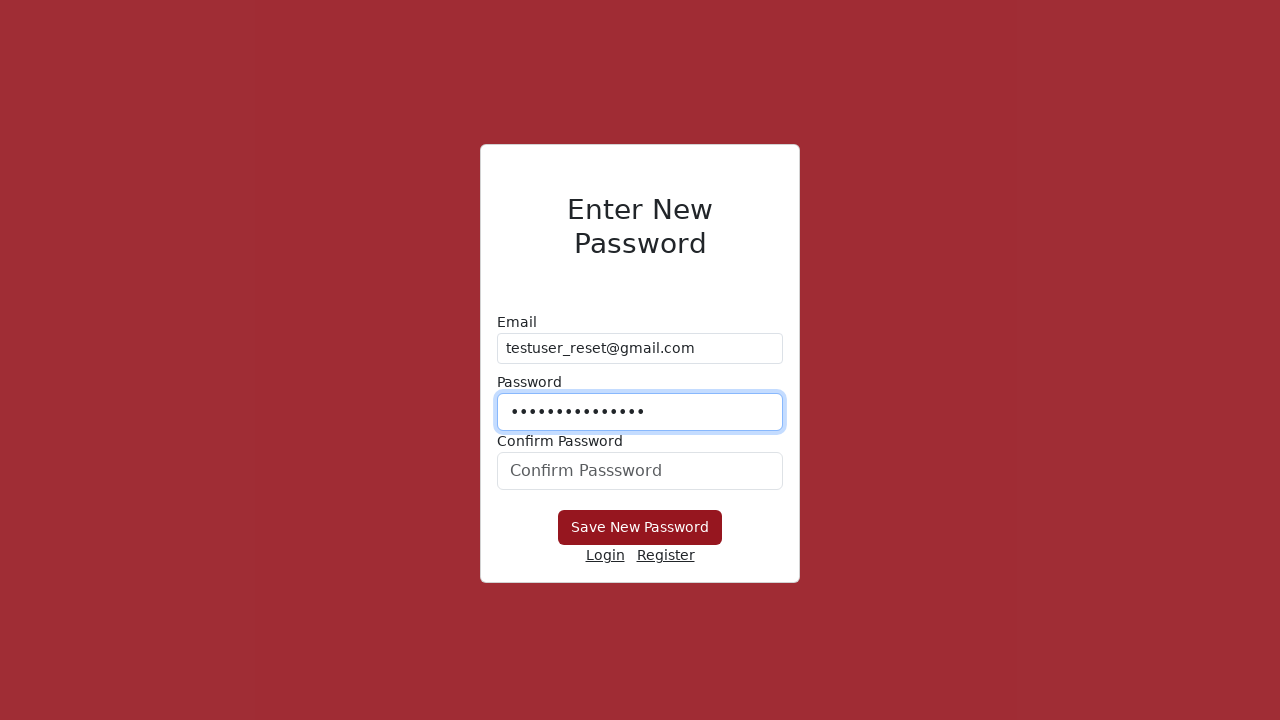

Entered password confirmation in confirm password field on #confirmPassword
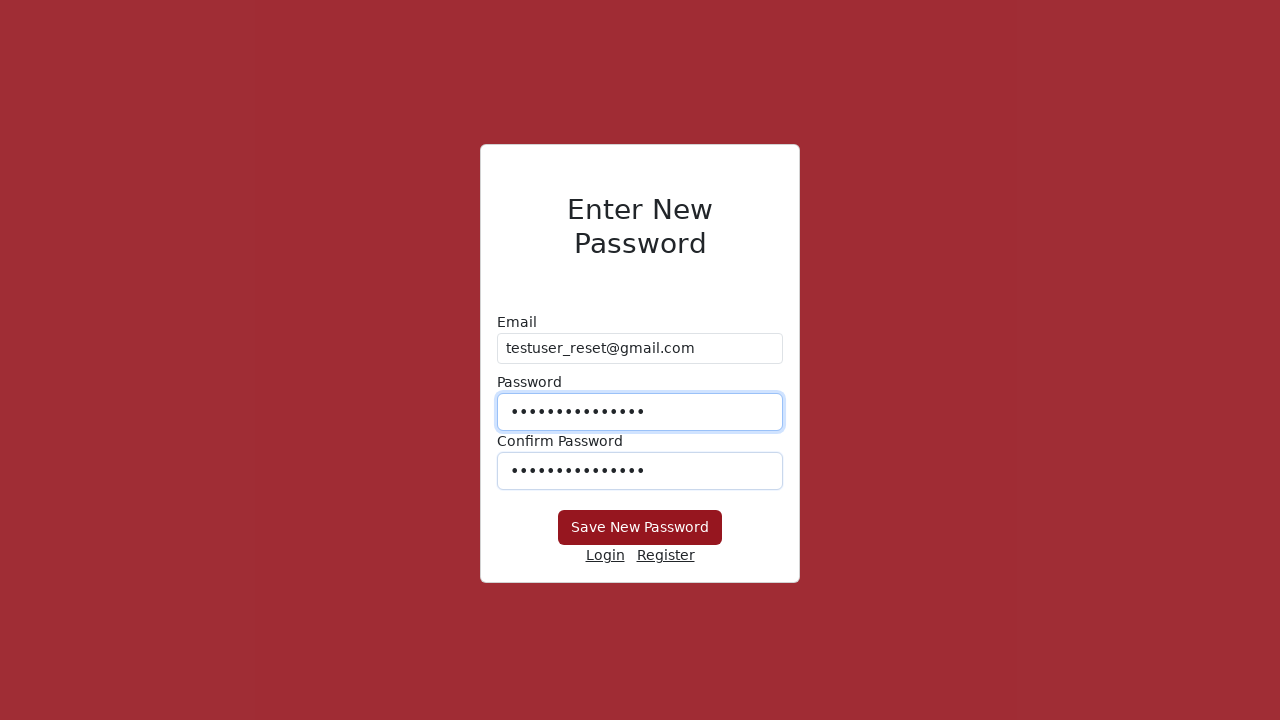

Clicked 'Save New Password' button to submit form at (640, 528) on button:has-text('Save New Password')
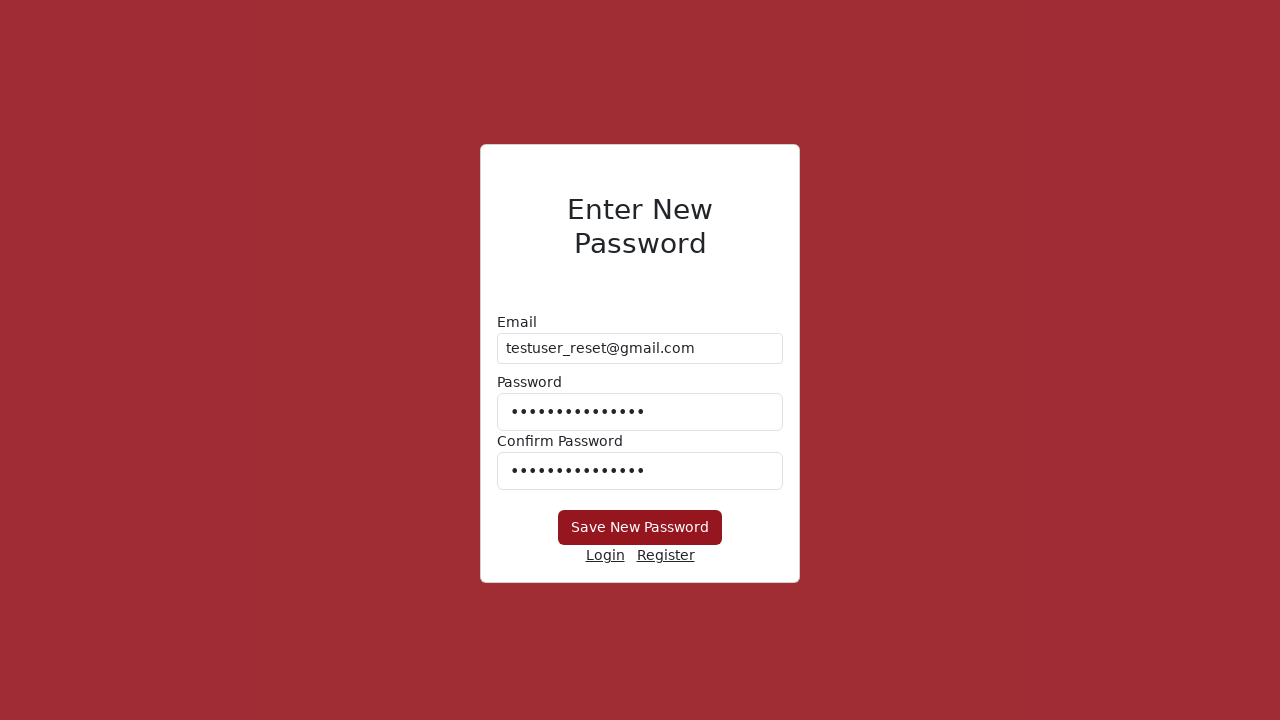

Waited 3 seconds for password reset to complete
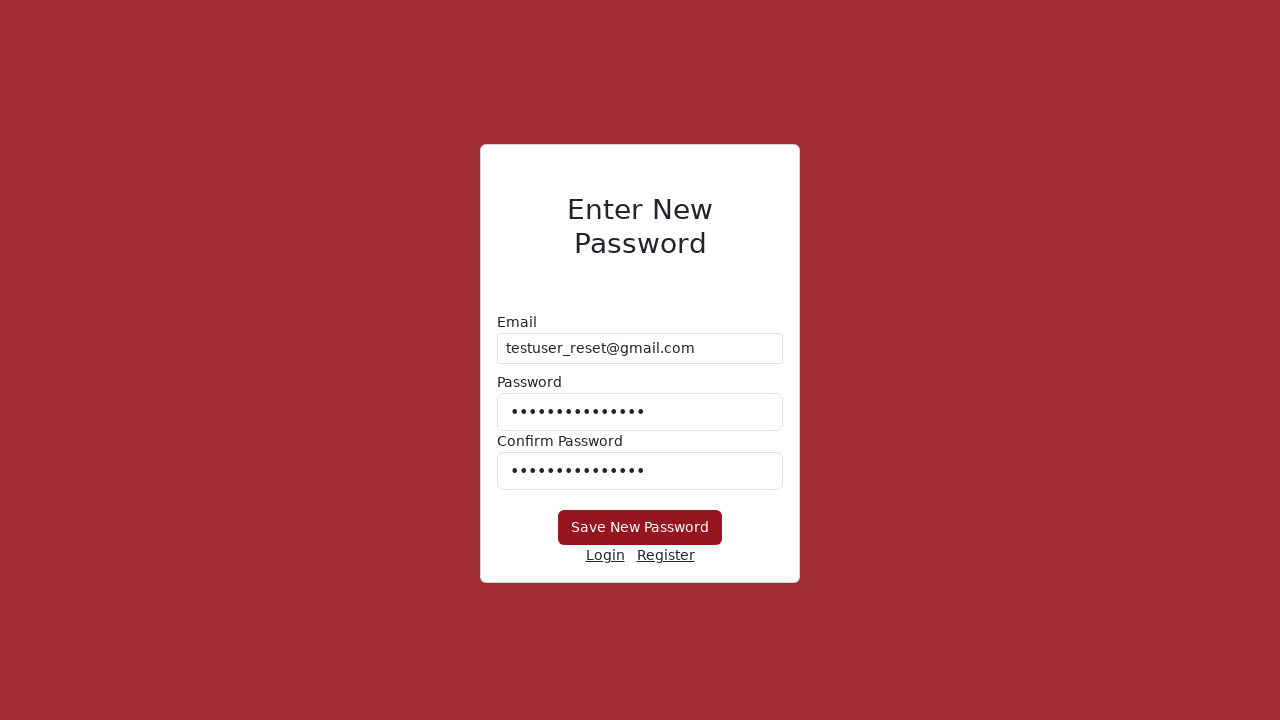

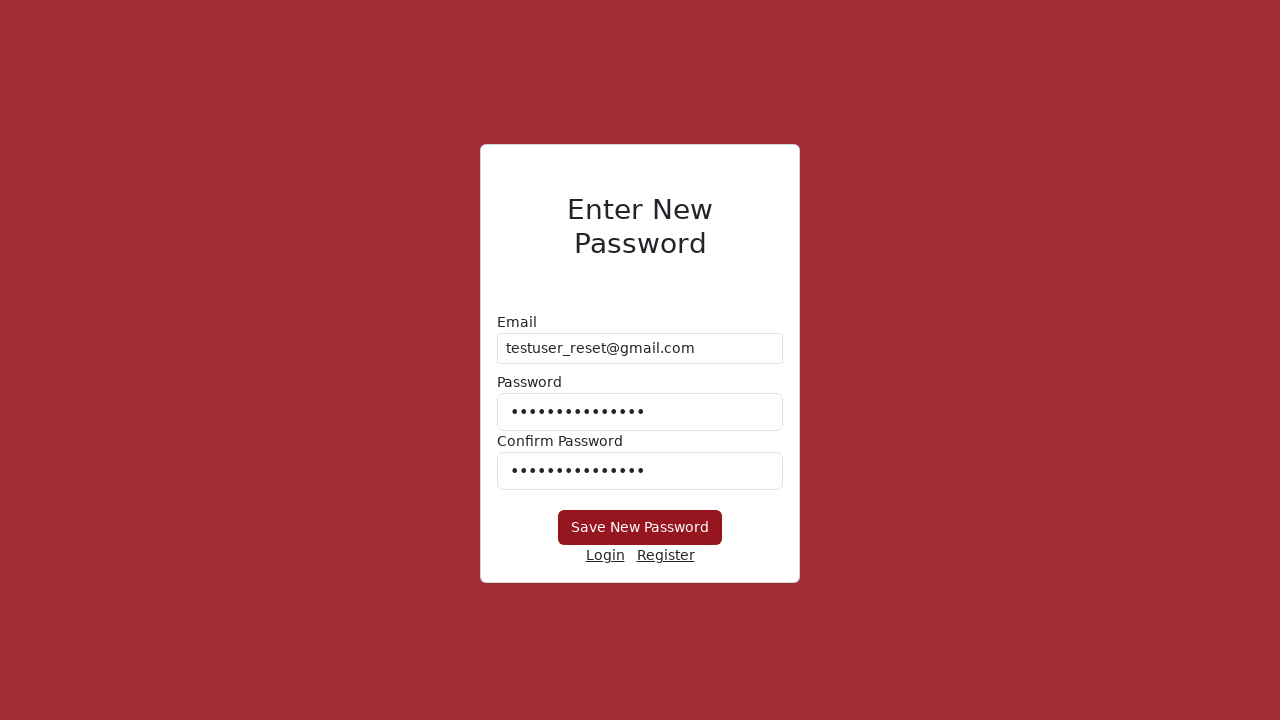